Tests mouse hover functionality to reveal hidden elements.

Starting URL: https://rahulshettyacademy.com/AutomationPractice/

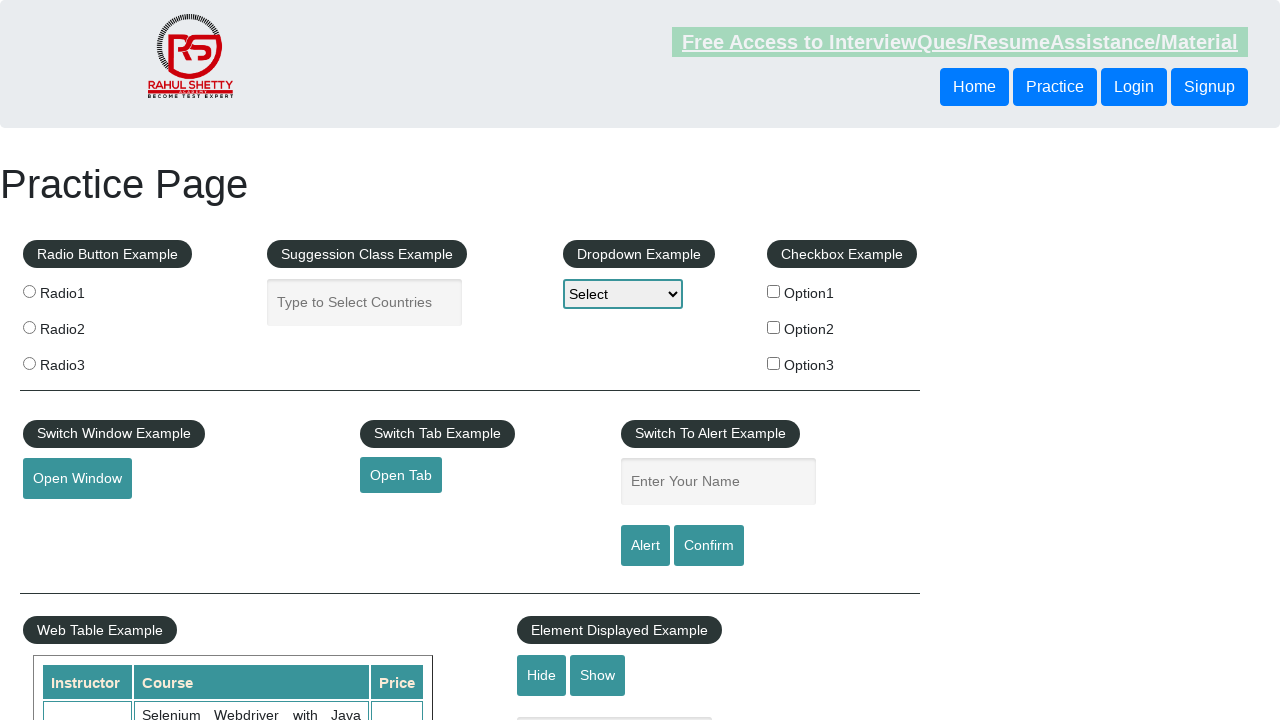

Hovered over 'Mouse Hover' button to reveal hidden elements at (83, 361) on button:text('Mouse Hover')
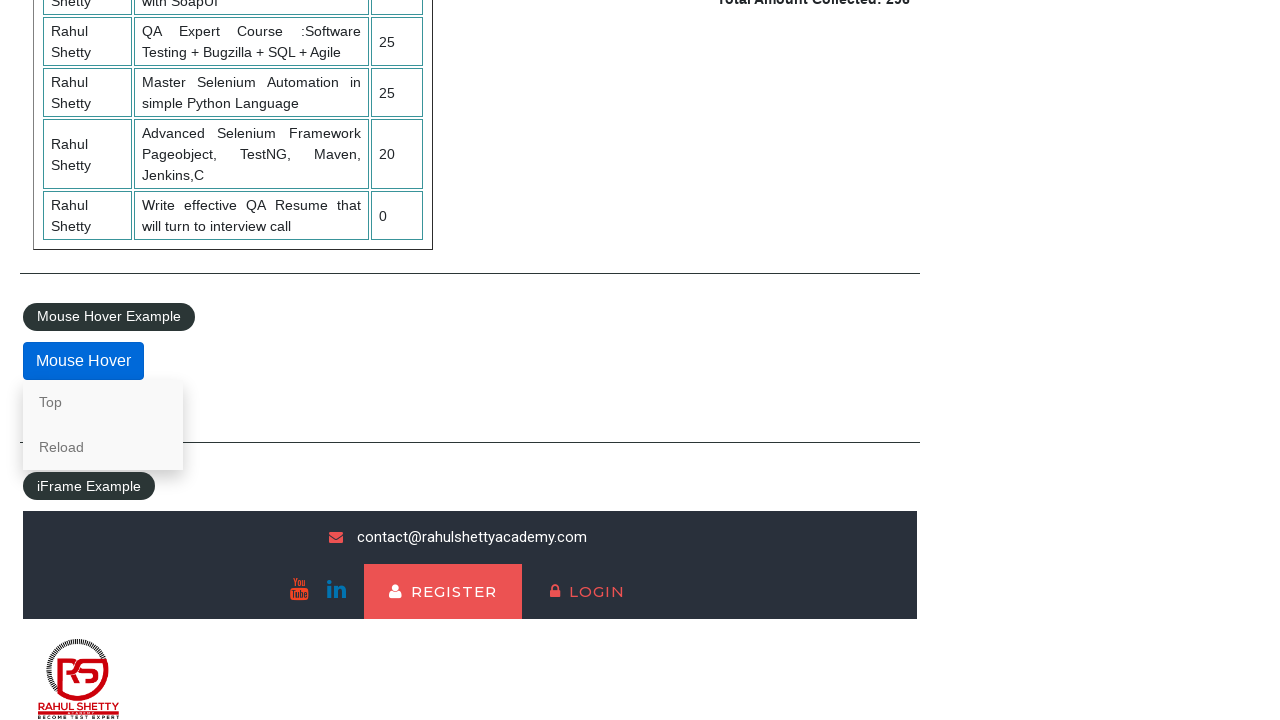

Located the 'Reload' link that should be revealed by hover
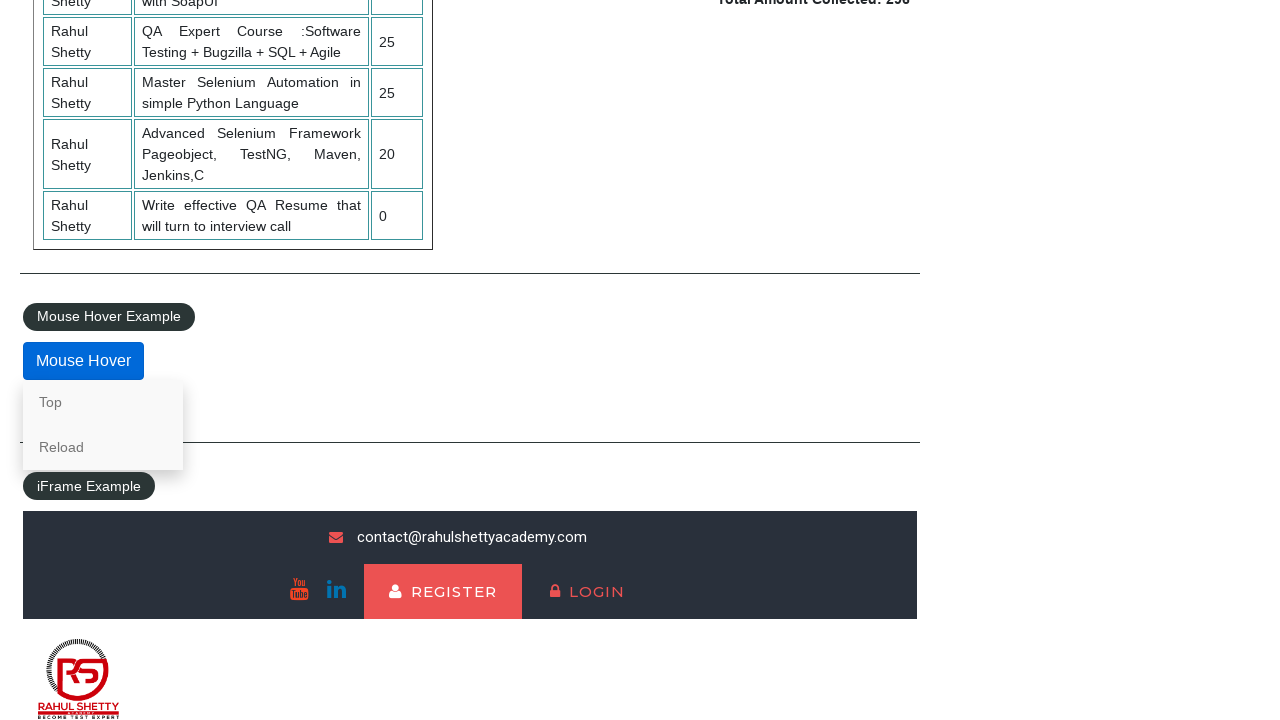

Verified that 'Reload' link is visible after hovering
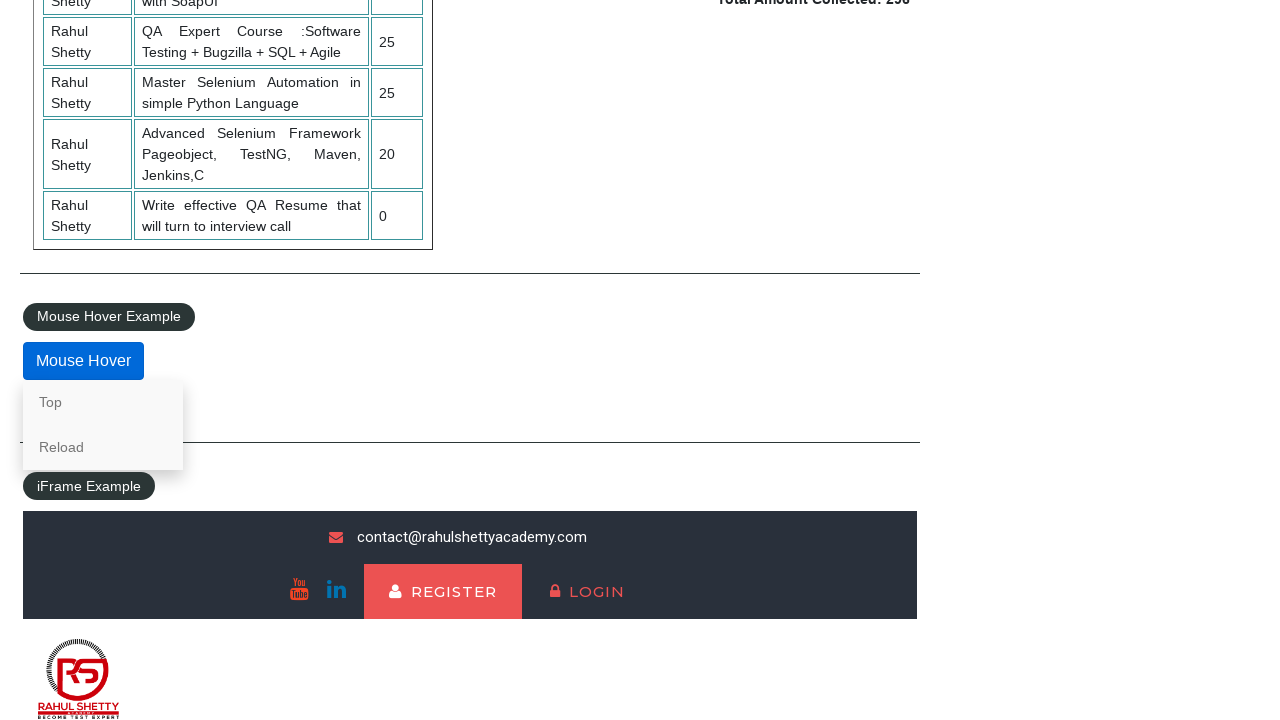

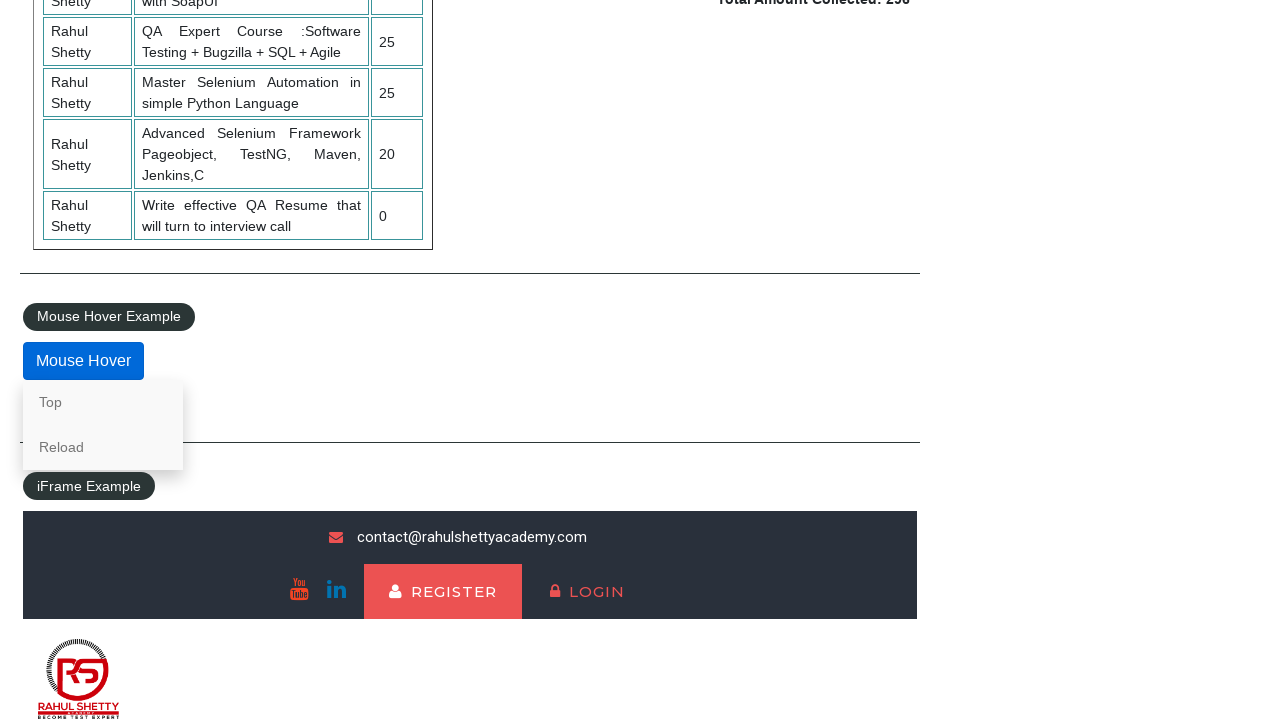